Navigates to a demo tables page and analyzes employee table data by extracting information about rows, employees, managers, and departments

Starting URL: http://automationbykrishna.com

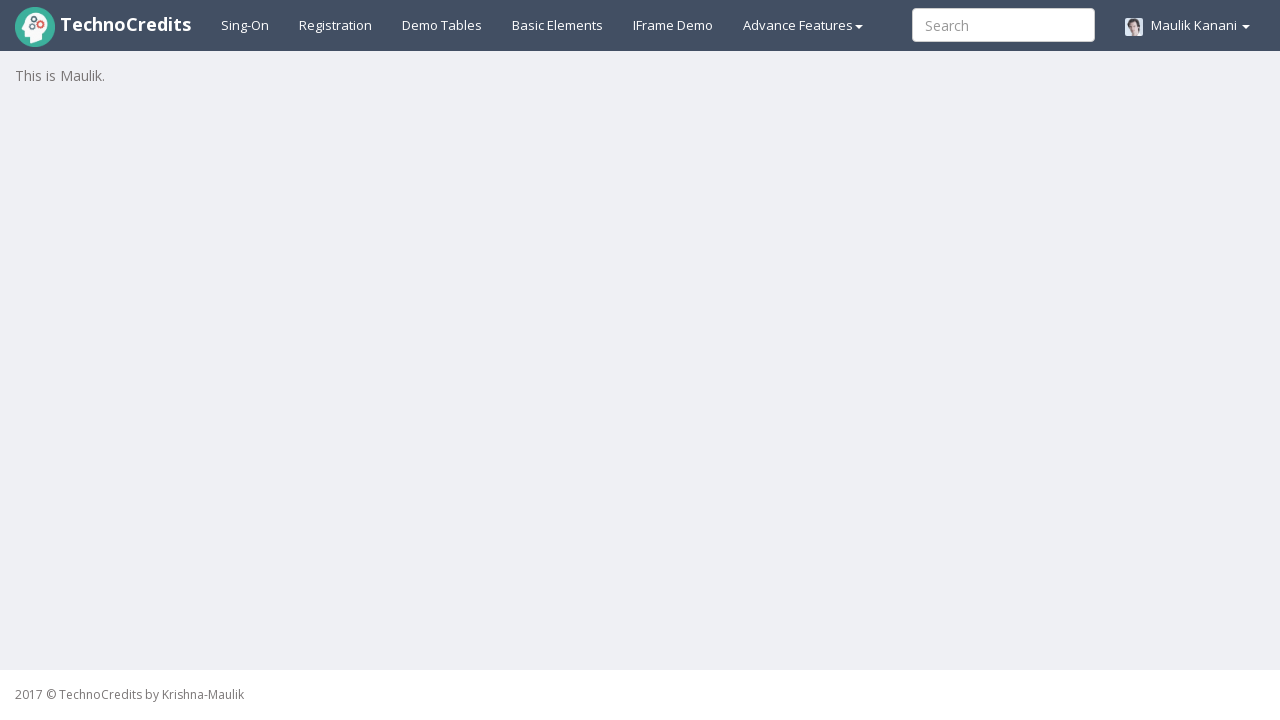

Clicked on Demo Tables link at (442, 25) on xpath=//a[text()='Demo Tables']
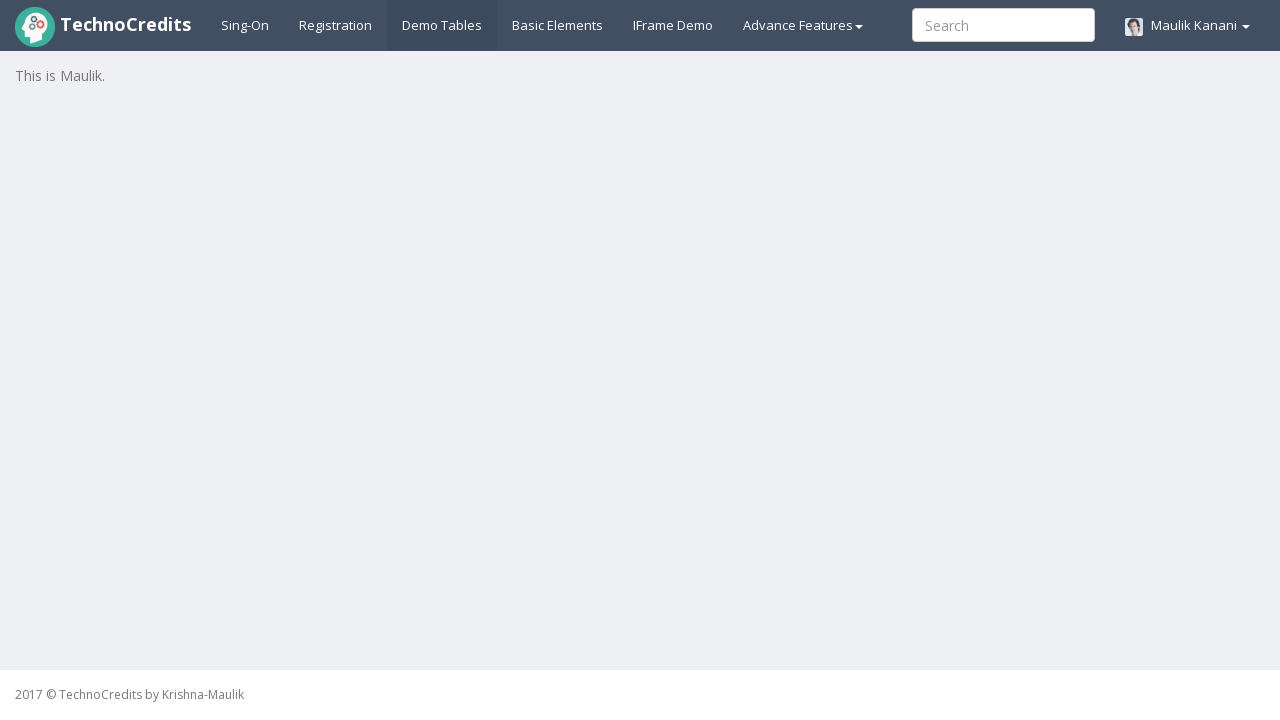

Employee table with striped styling loaded and visible
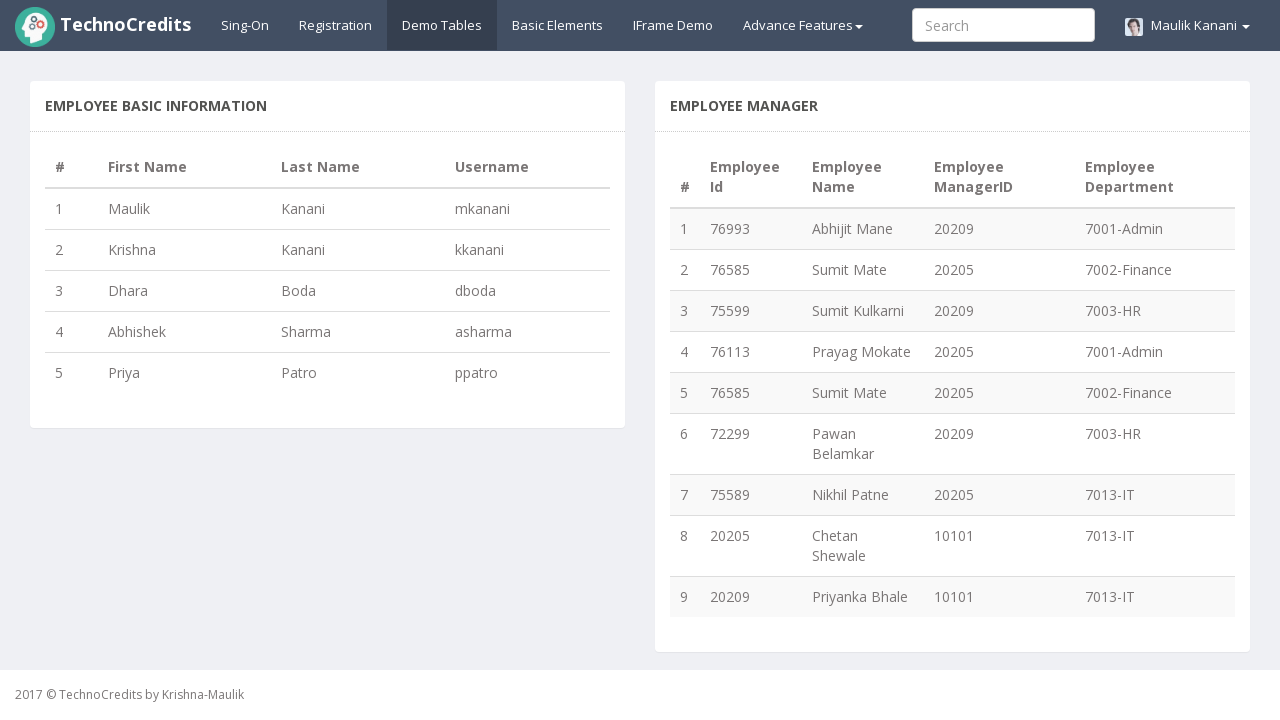

Extracted all table rows - found 9 employee records
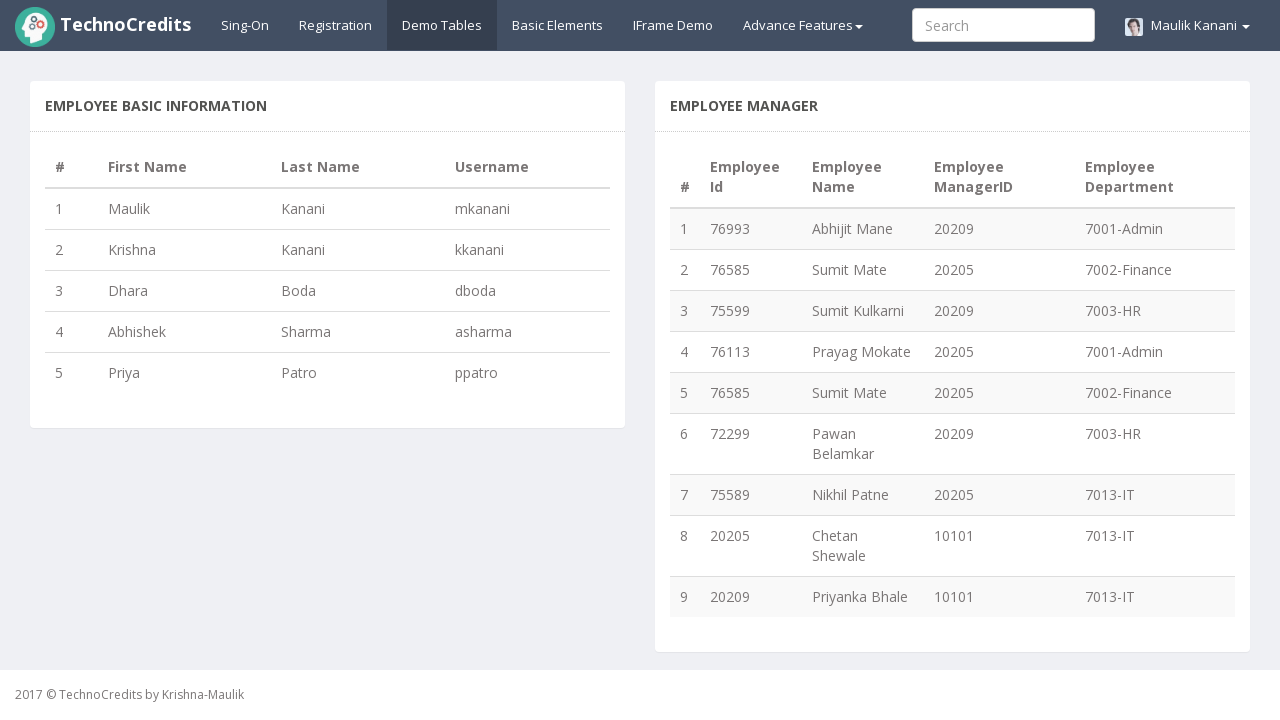

Extracted employee names from third column - found 9 employees
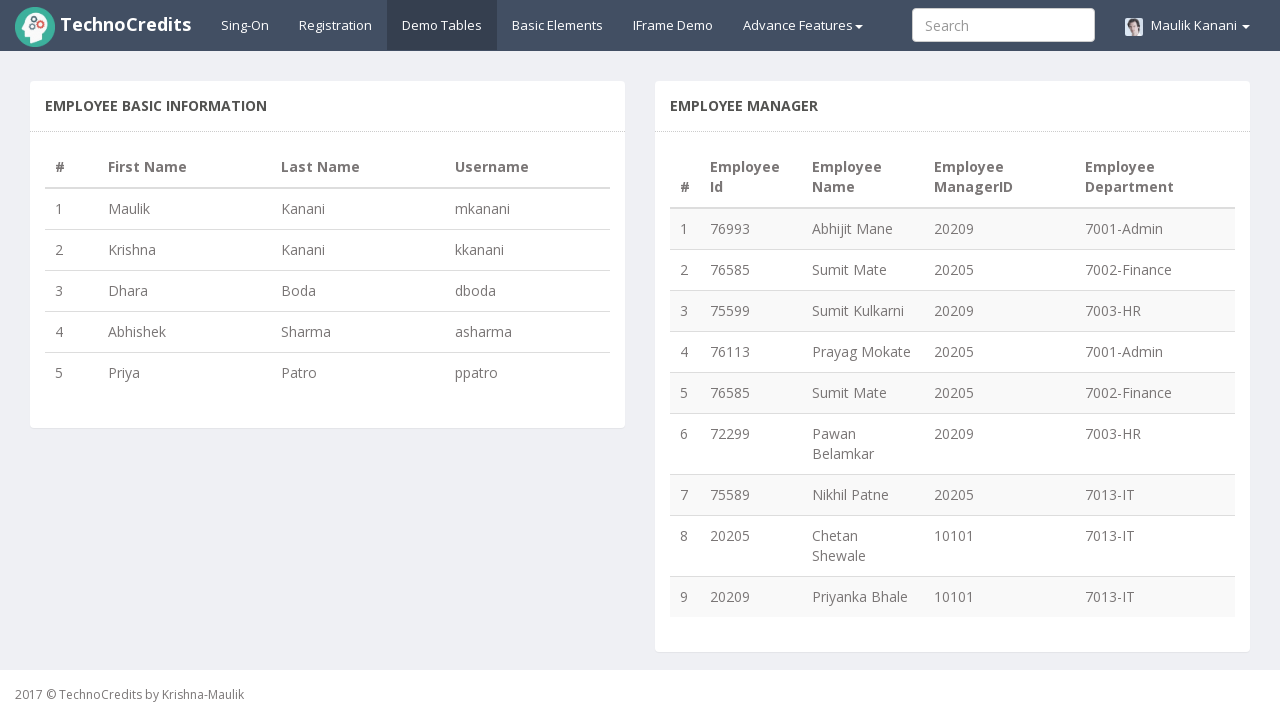

Extracted manager IDs from fourth column - found 9 manager assignments
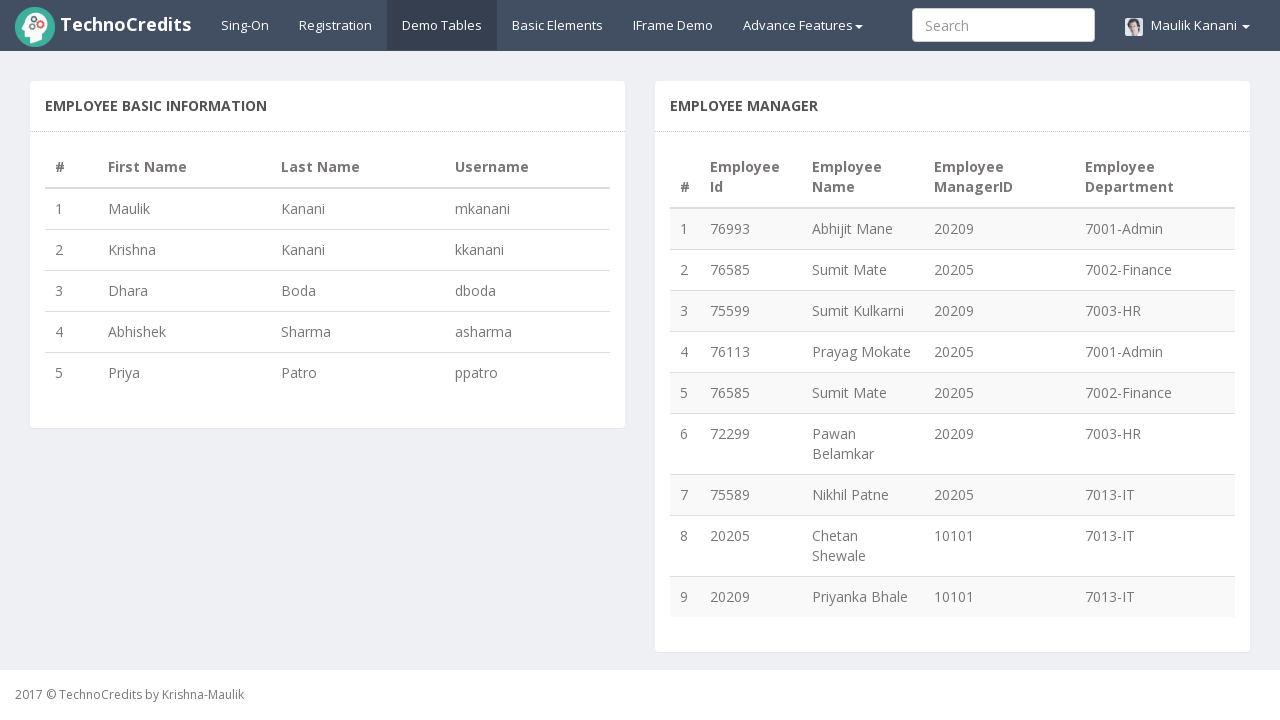

Extracted departments from fifth column - found 9 department entries
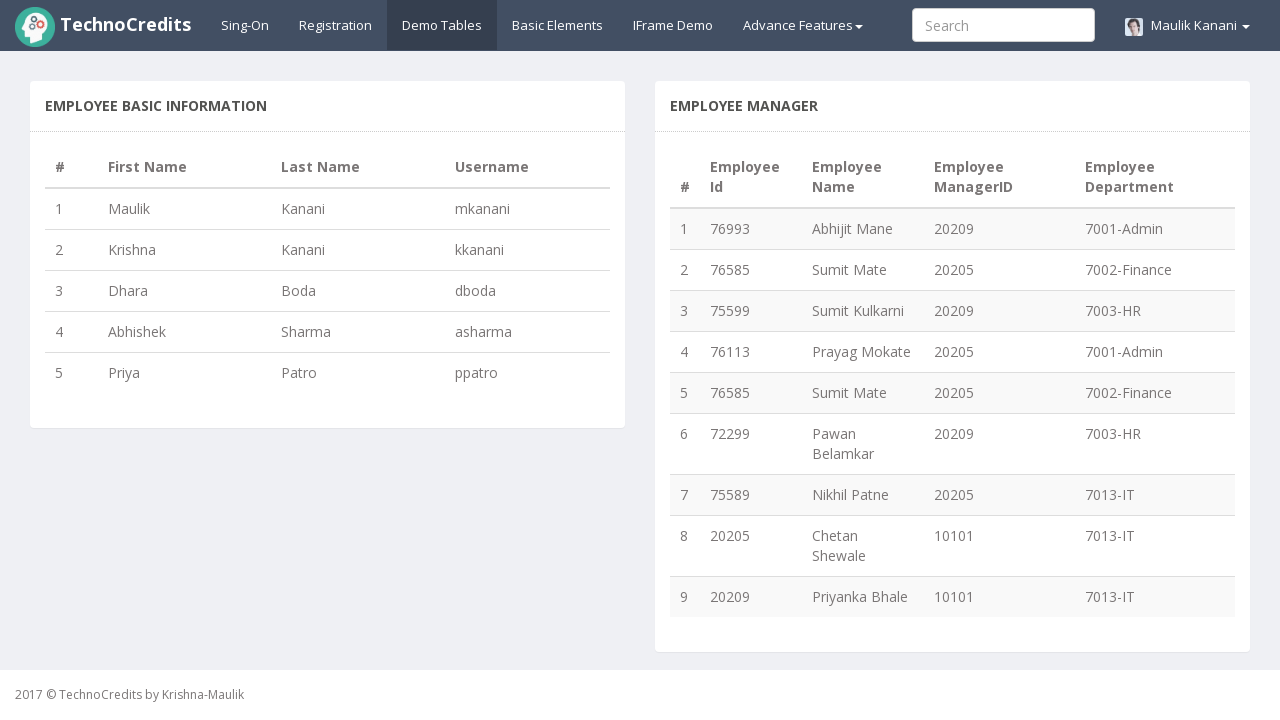

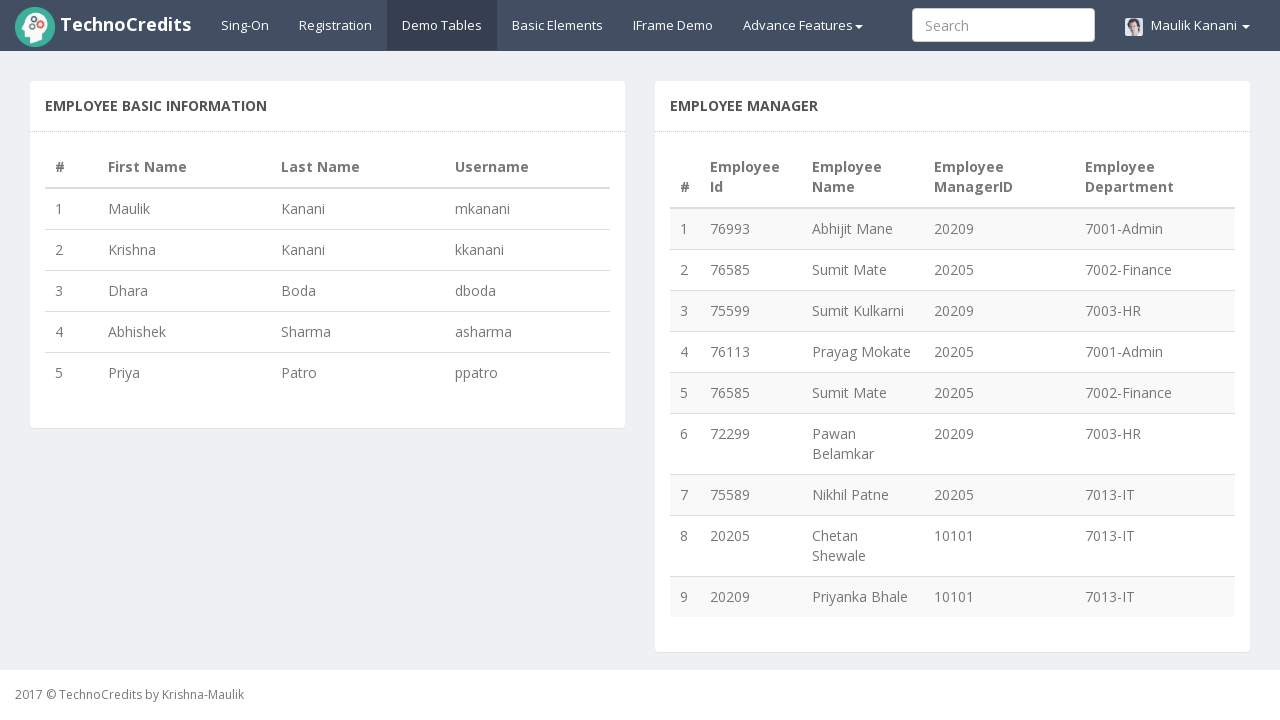